Navigates to example.com and verifies the page loads by checking the title is present

Starting URL: https://example.com

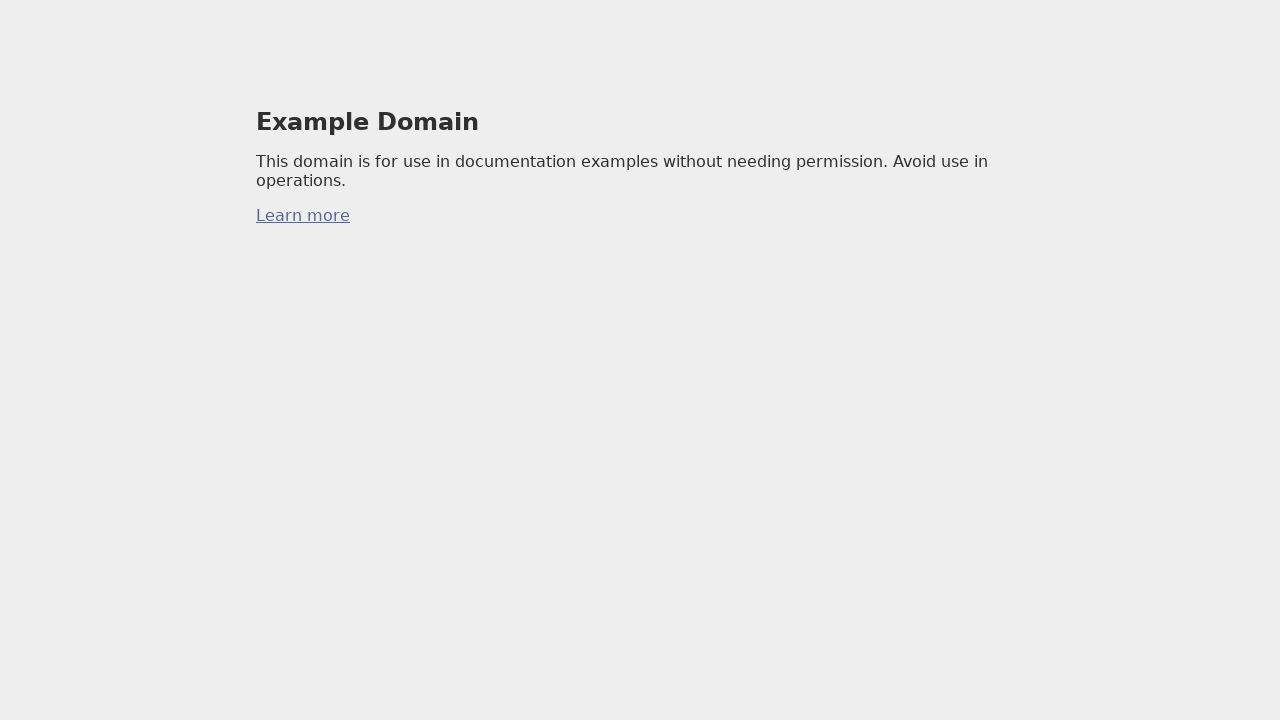

Set viewport size to 1400x900
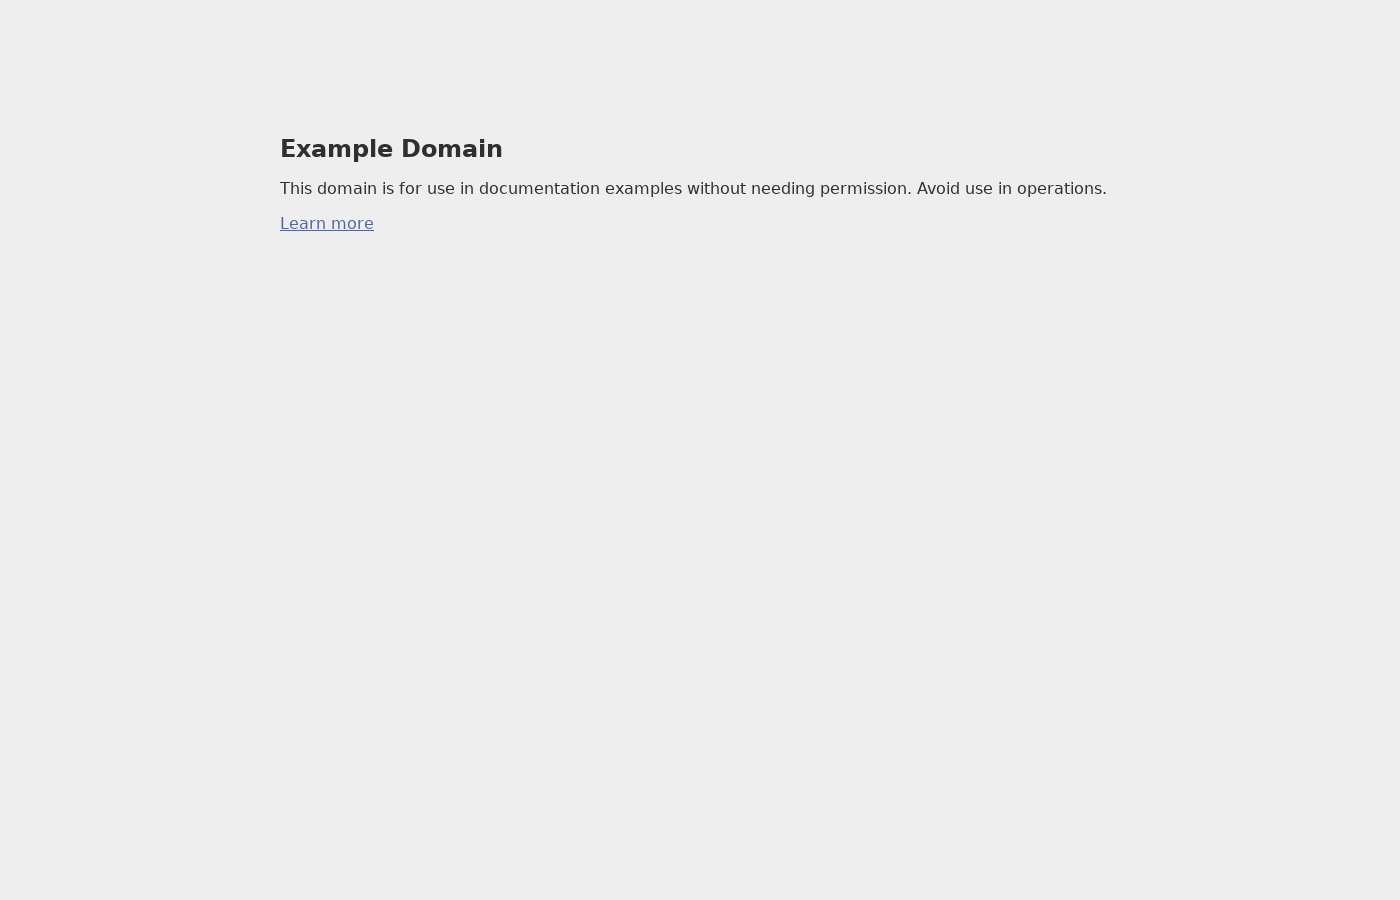

Waited for page to reach domcontentloaded state
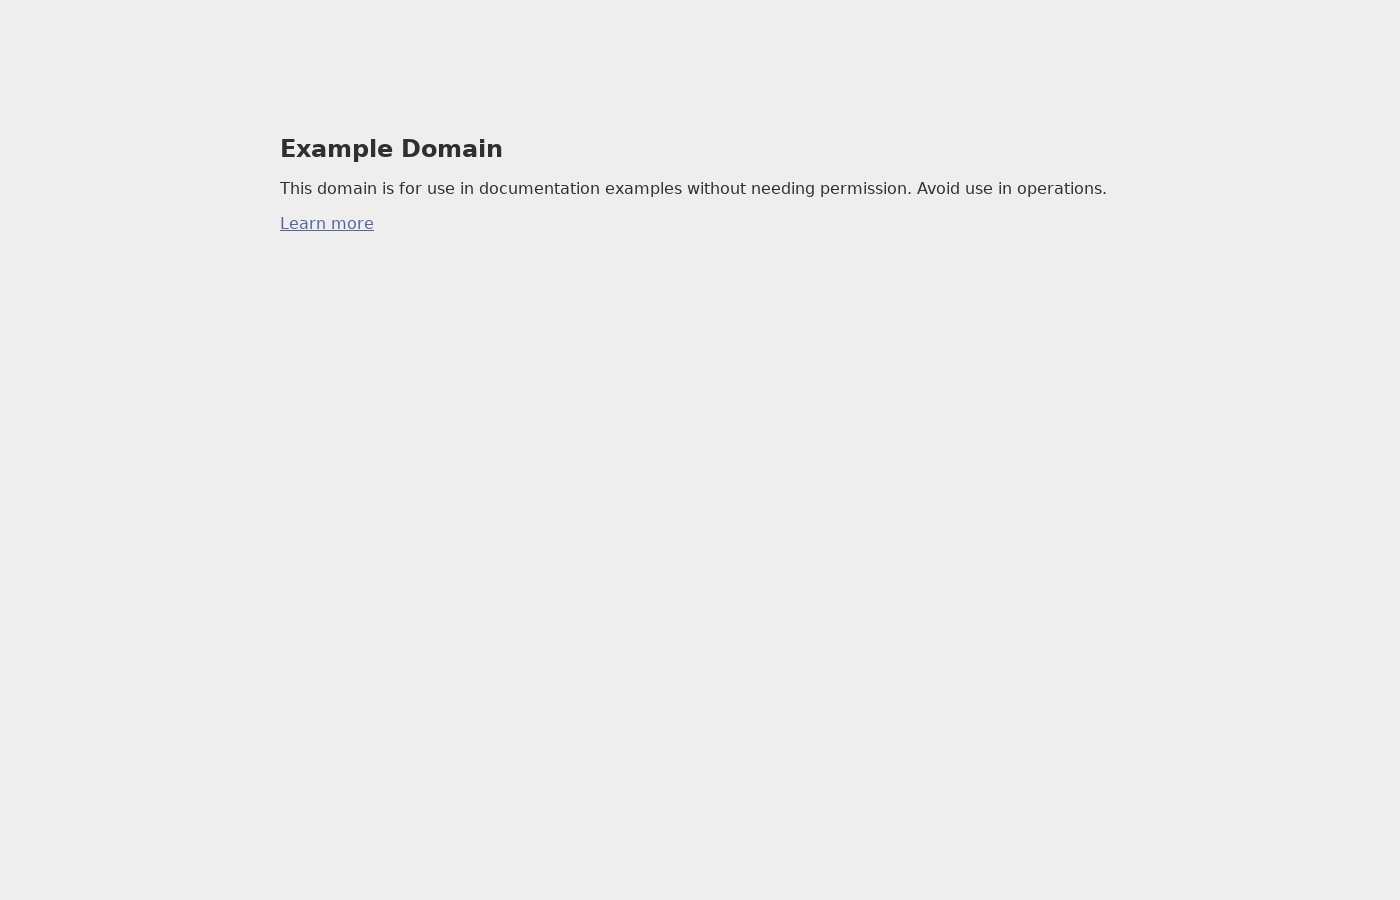

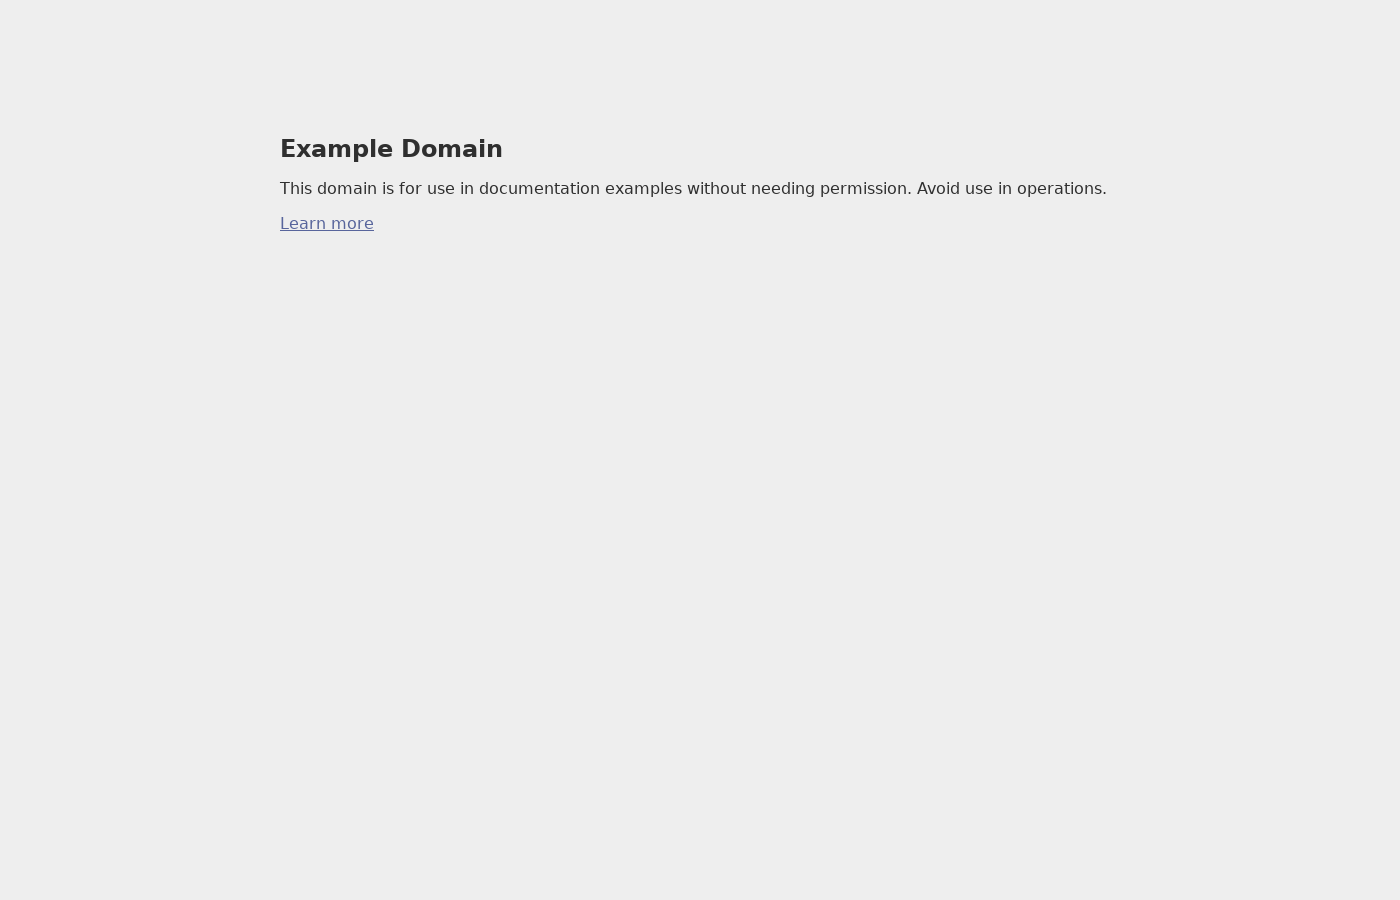